Tests keyboard shortcuts by entering text in a textarea and using Ctrl+Z to undo

Starting URL: https://omayo.blogspot.com

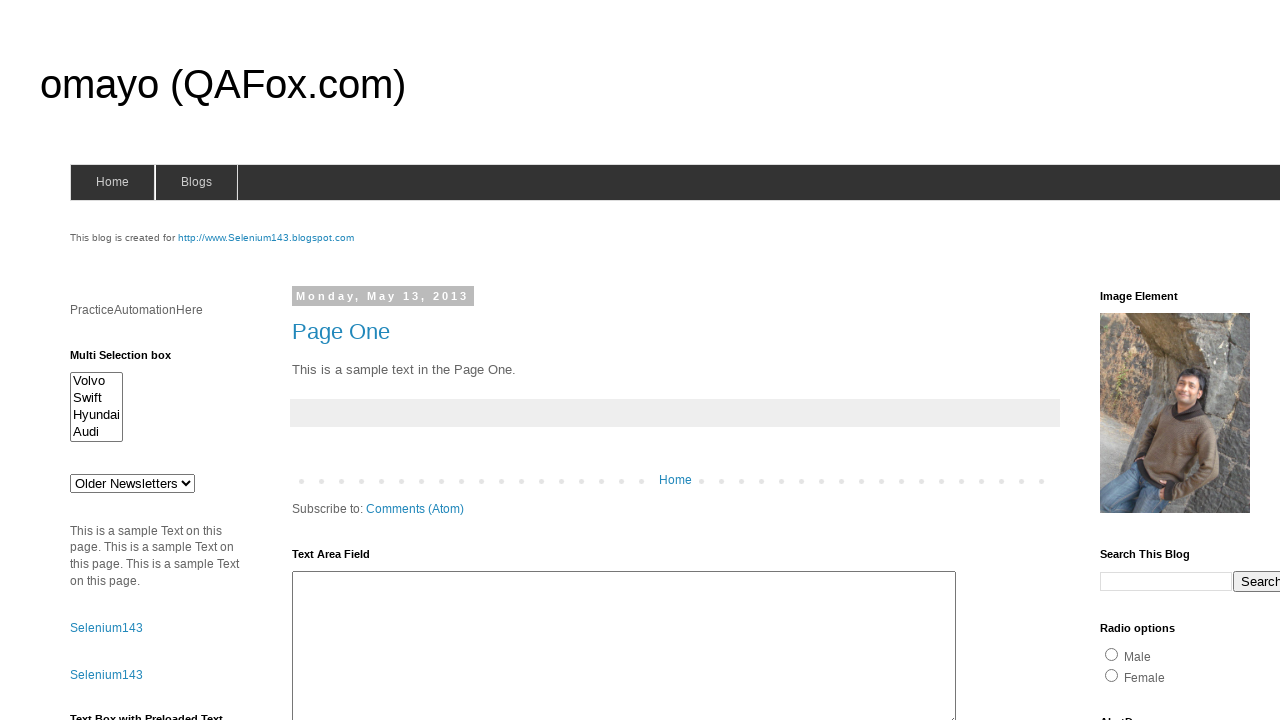

Filled textarea with 'Mounika' on #ta1
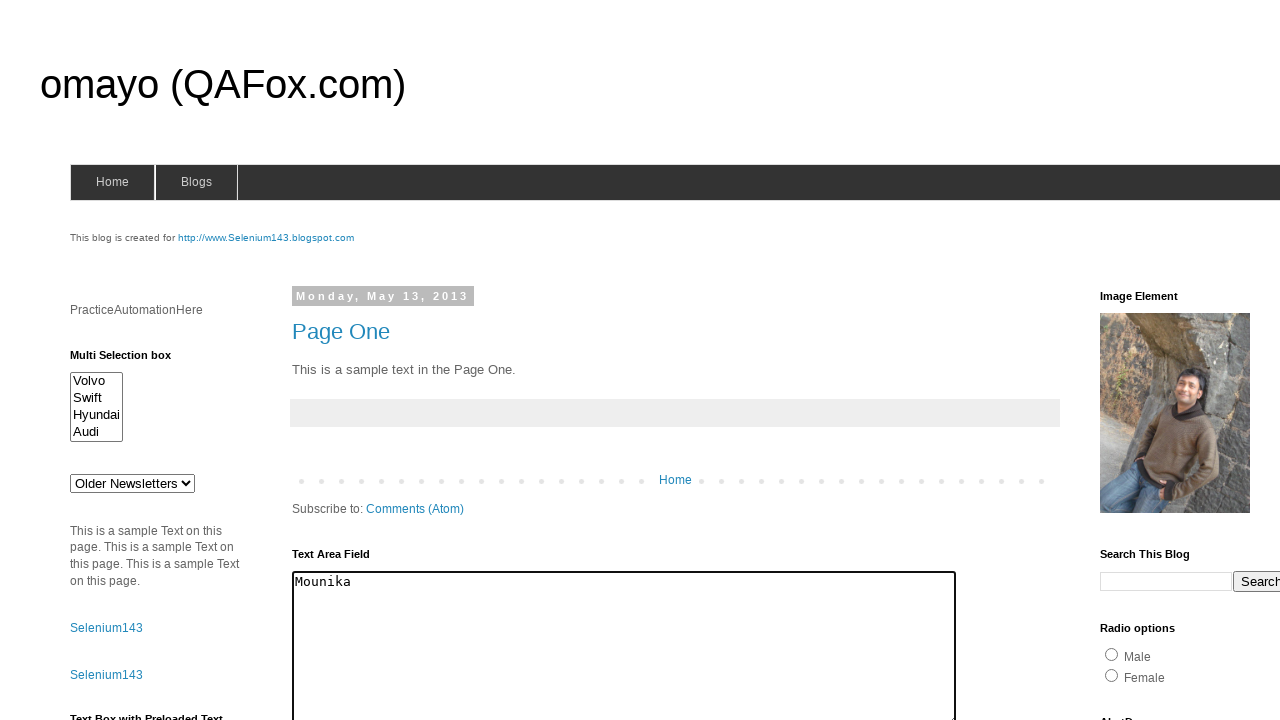

Pressed Ctrl+Z to undo text entry
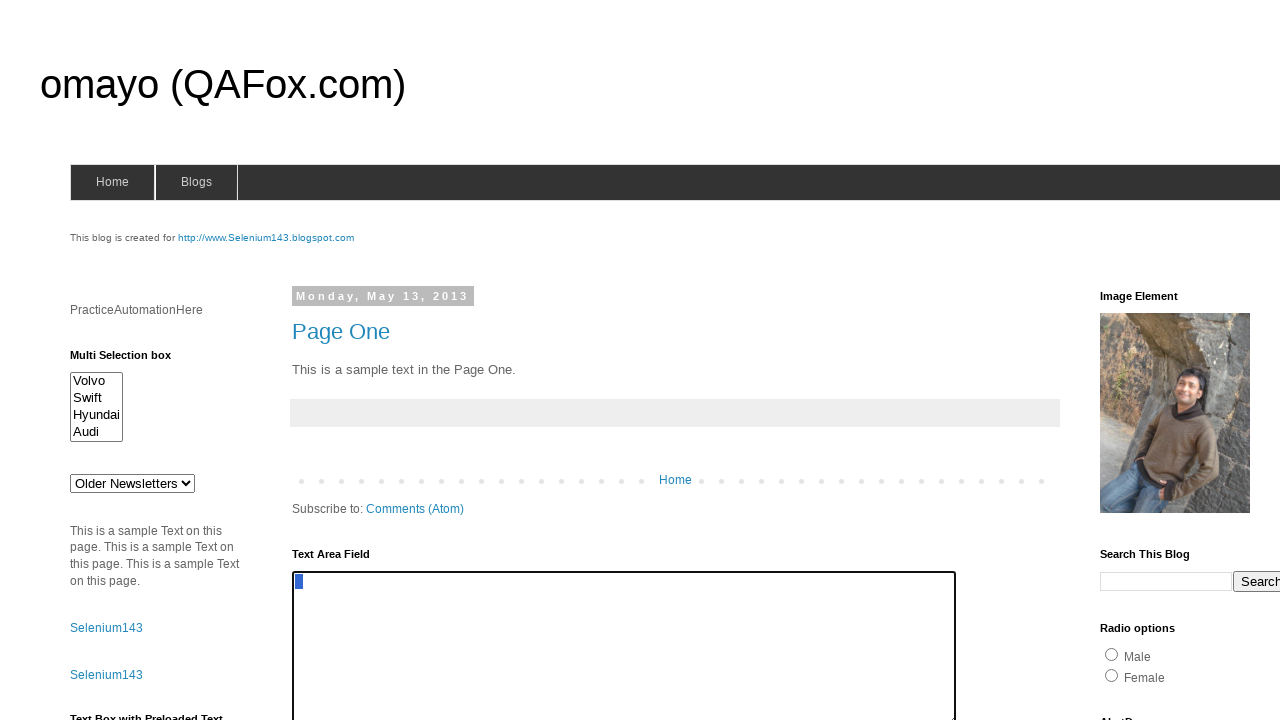

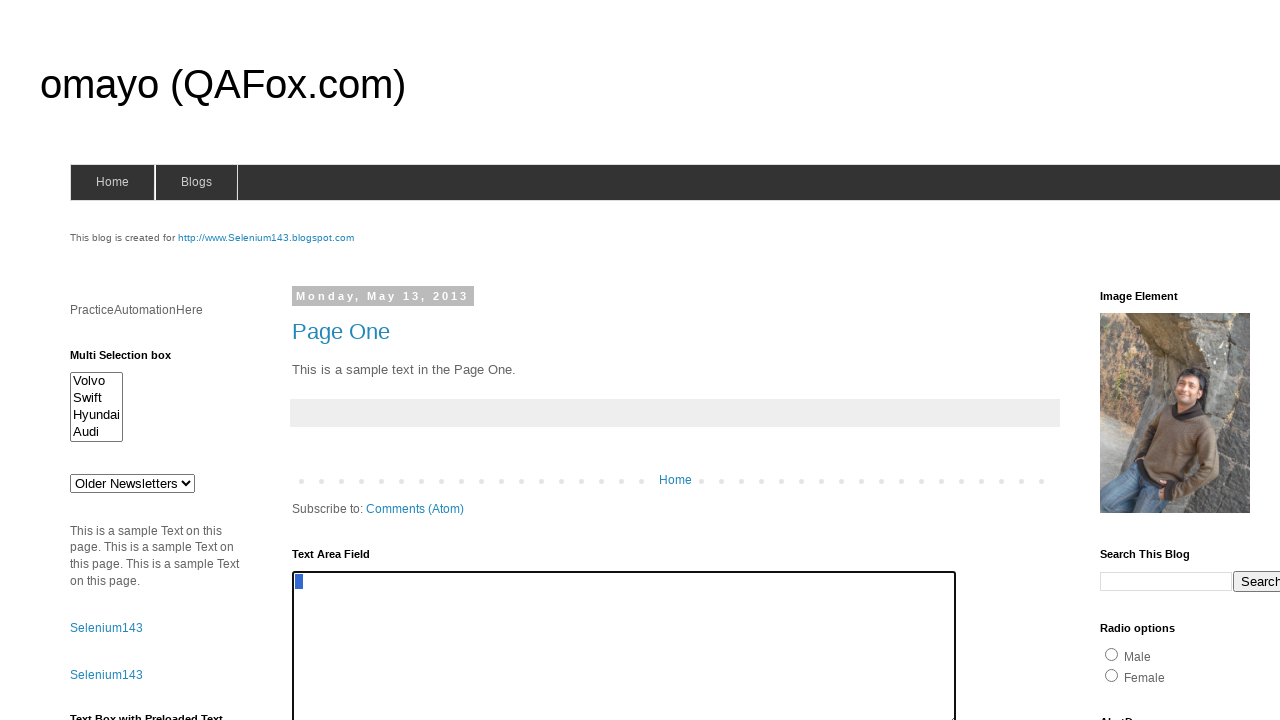